Tests lastName field validation with mixed case and special characters exceeding 50 length

Starting URL: https://buggy.justtestit.org/register

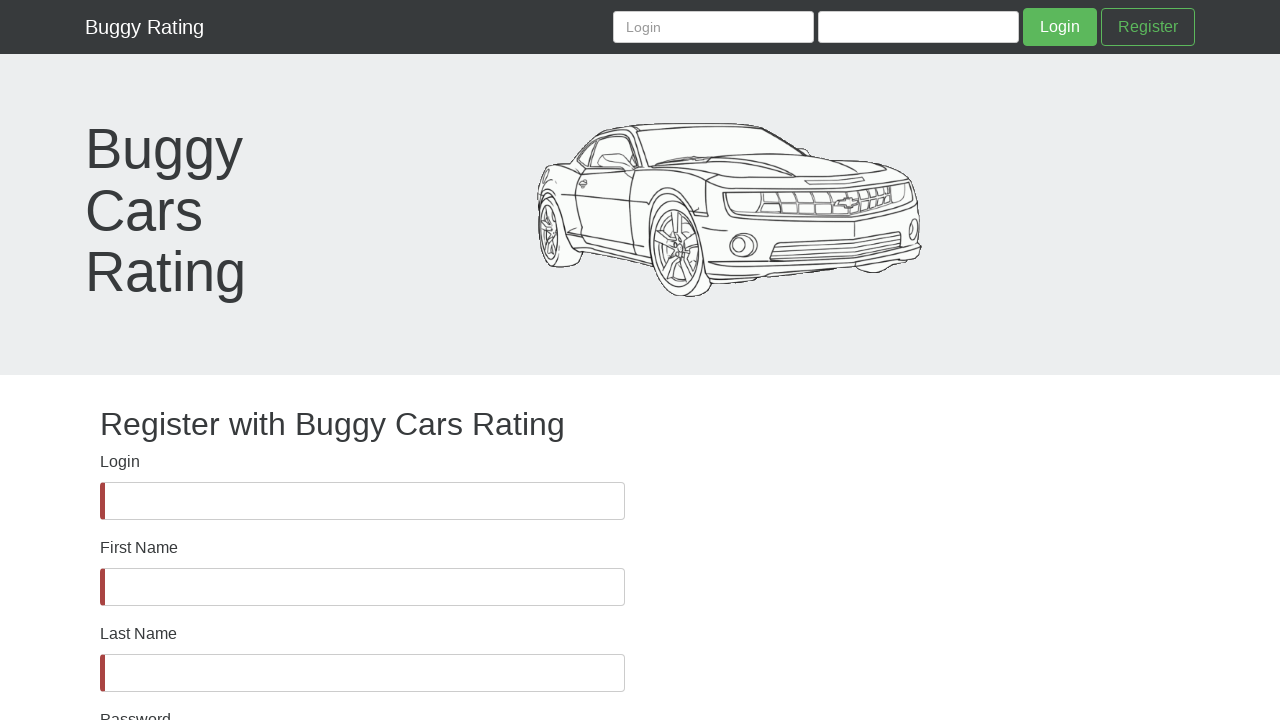

Waited for lastName field to be visible
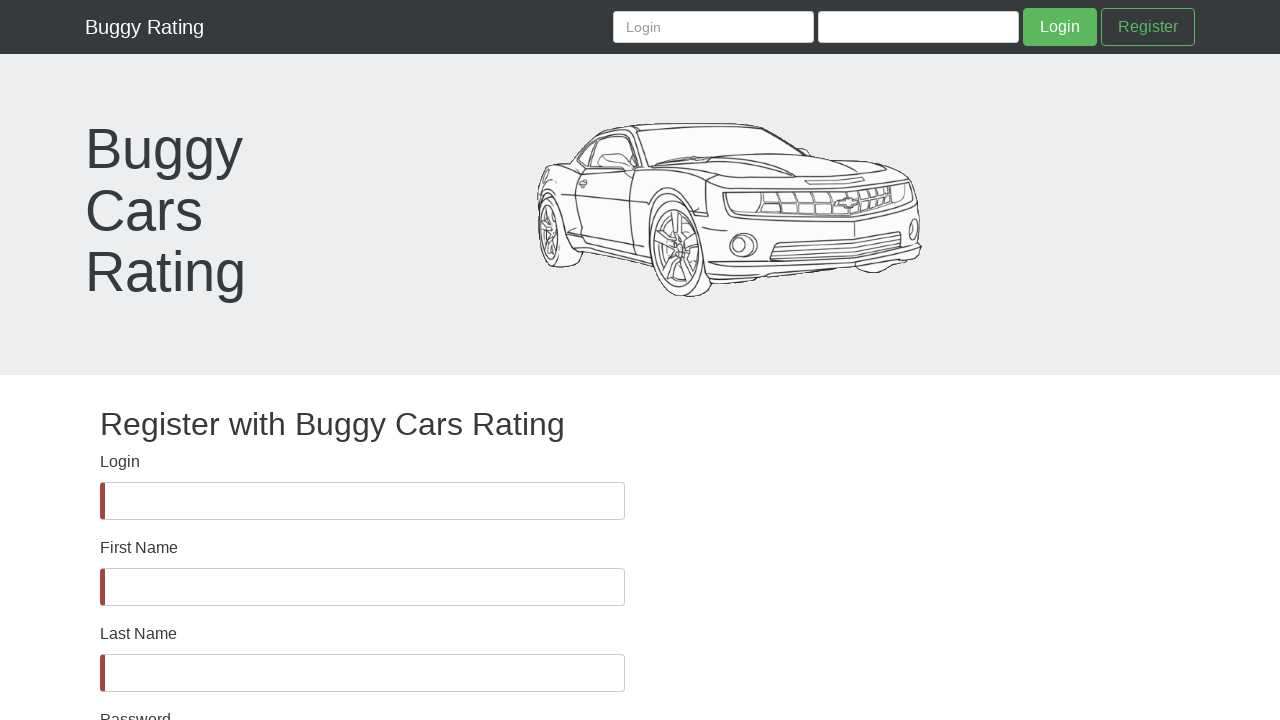

Filled lastName field with mixed case and special characters exceeding 50 character limit on #lastName
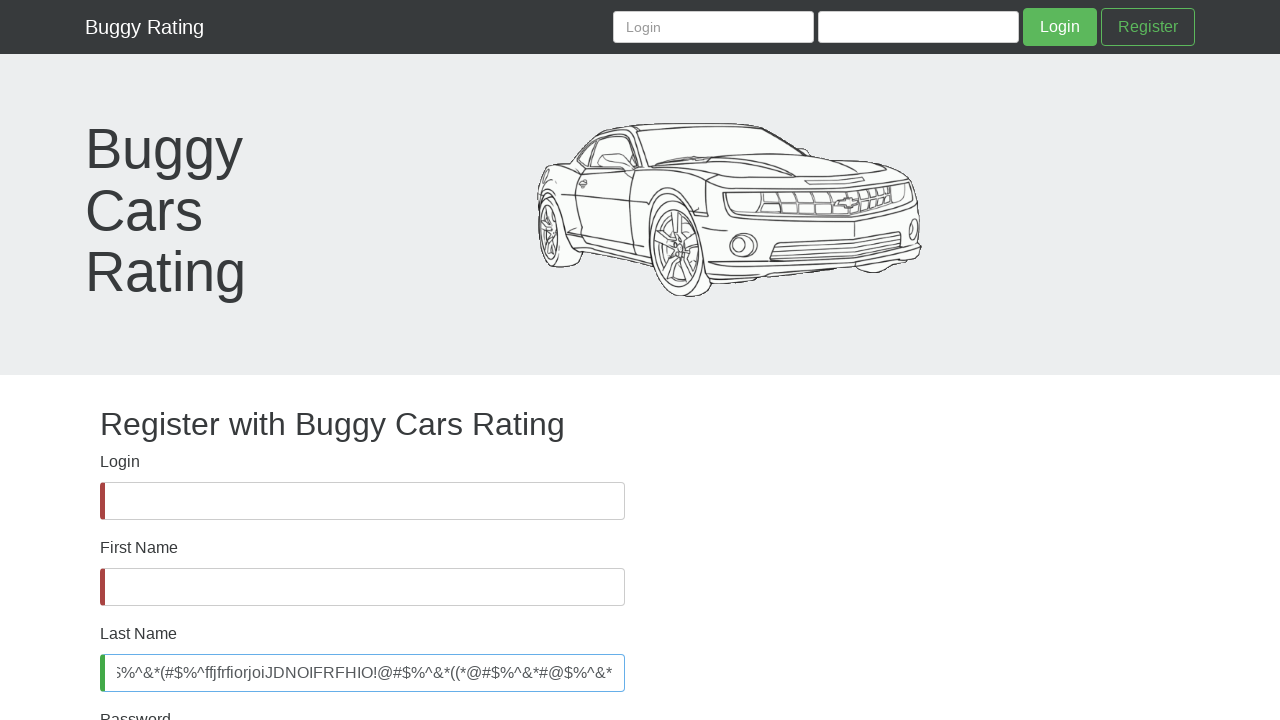

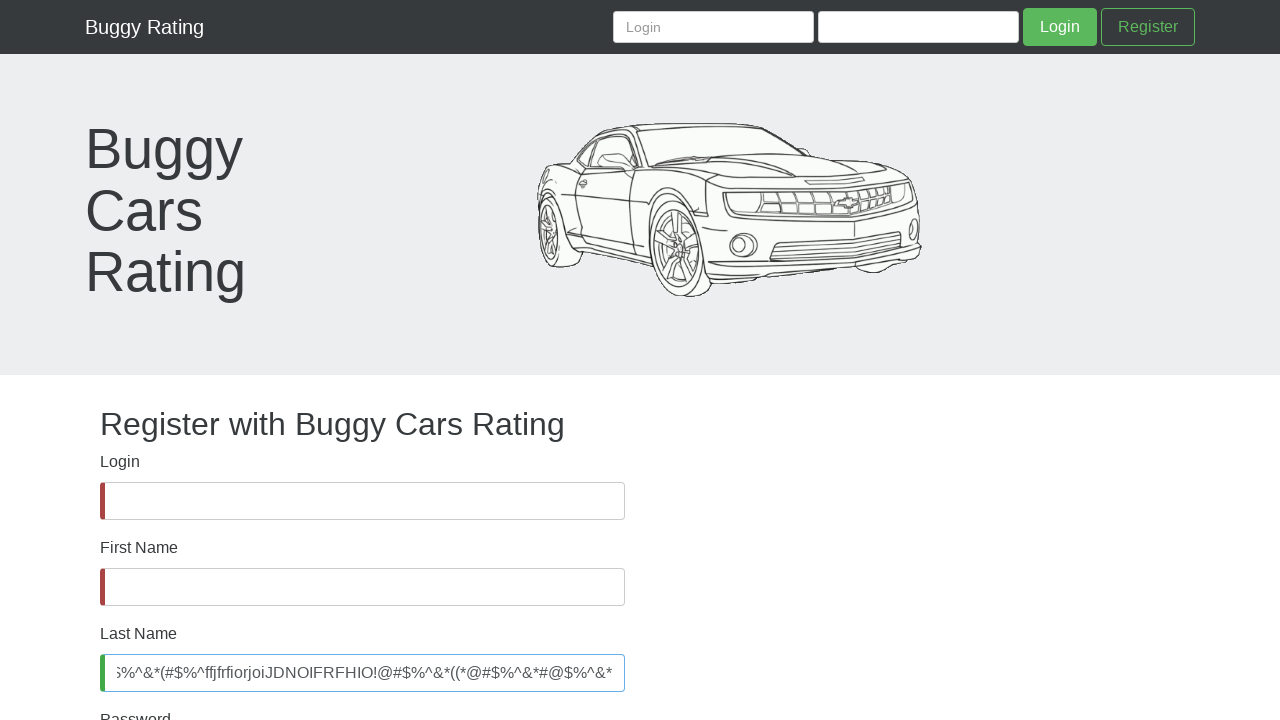